Verifies the title of the Hargreaves Lansdown FTSE 100 stock market summary page matches the expected value

Starting URL: https://www.hl.co.uk/shares/stock-market-summary/ftse-100

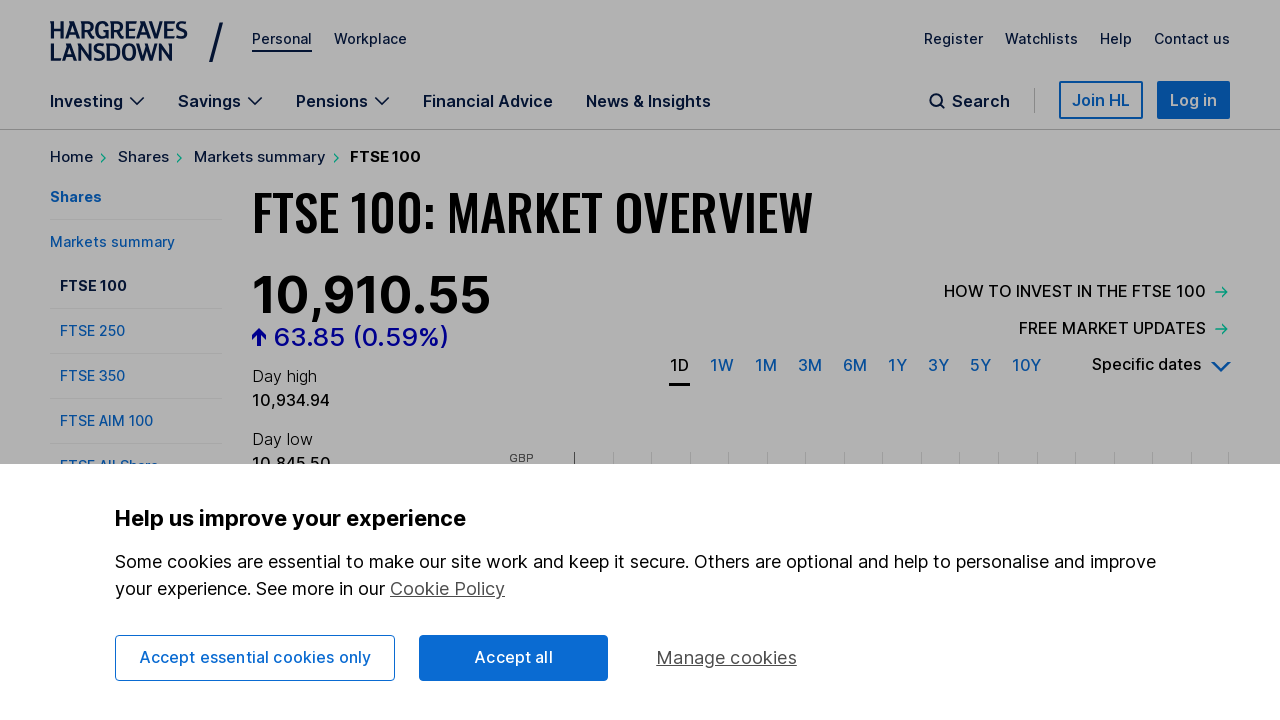

Navigated to Hargreaves Lansdown FTSE 100 stock market summary page
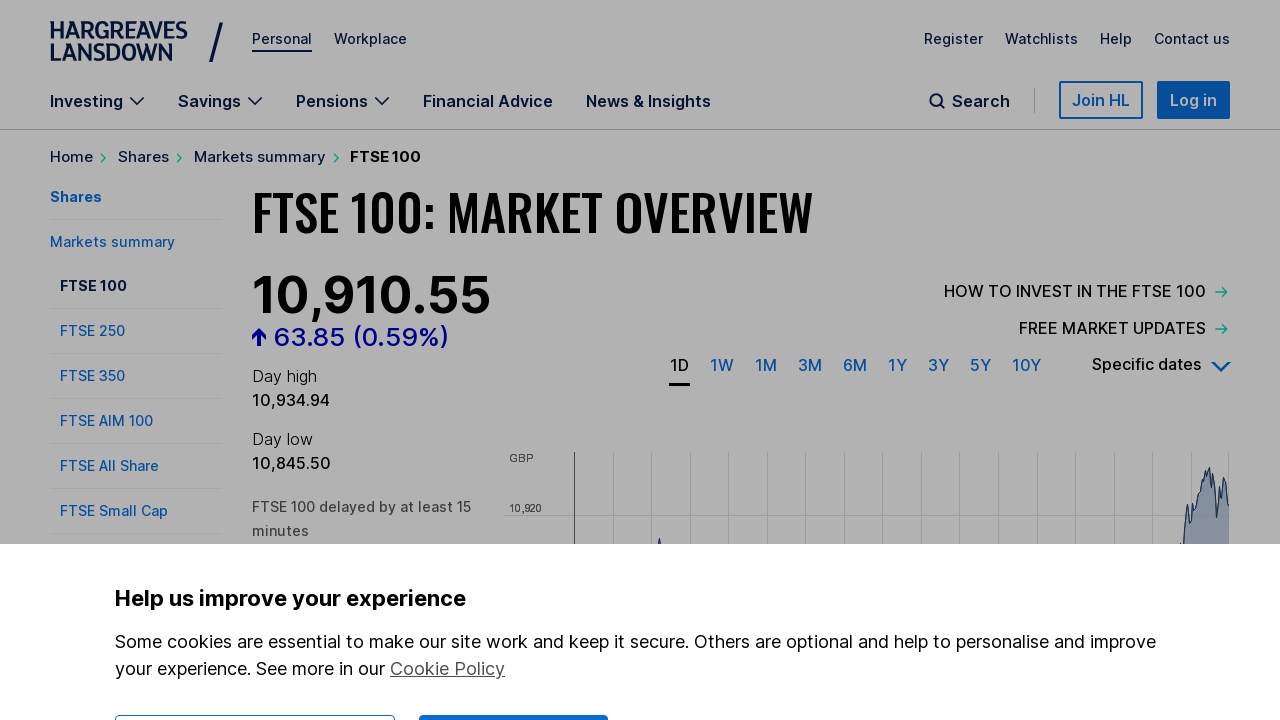

Verified page title matches expected value: 'FTSE 100 Market overview | Hargreaves Lansdown'
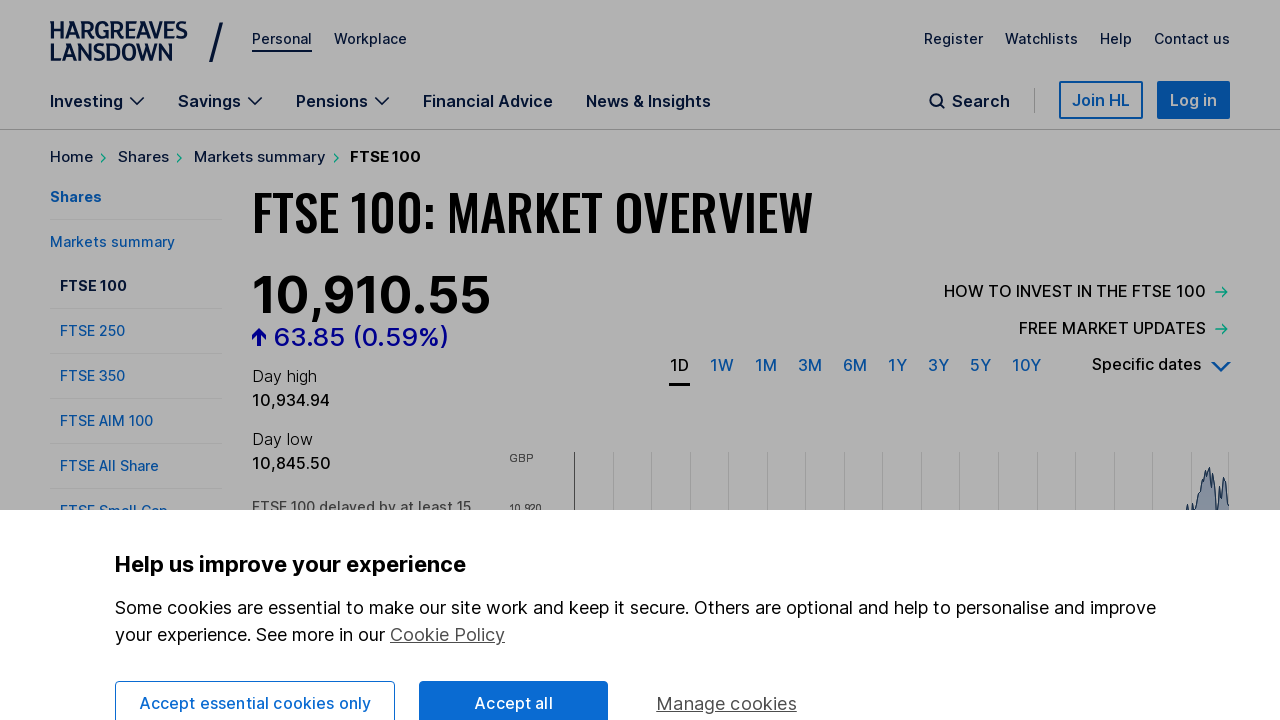

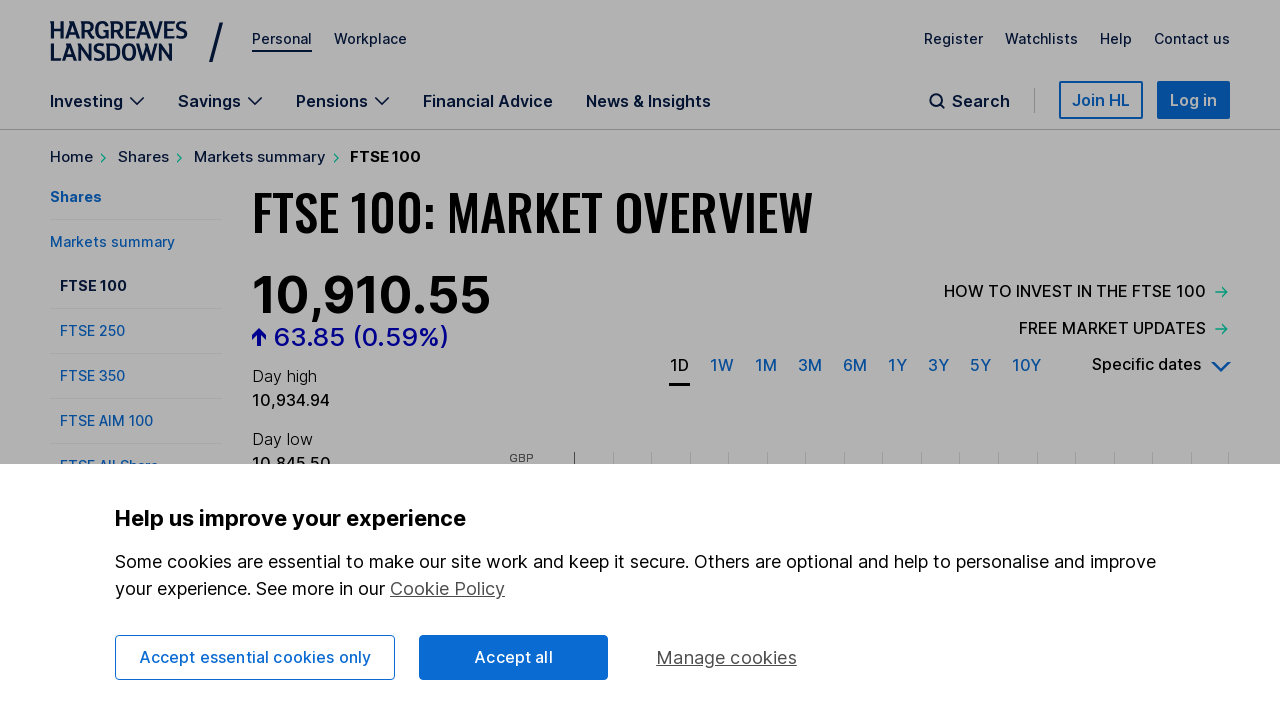